Tests the Python.org search functionality by entering "pycon" in the search field and submitting the search

Starting URL: http://www.python.org

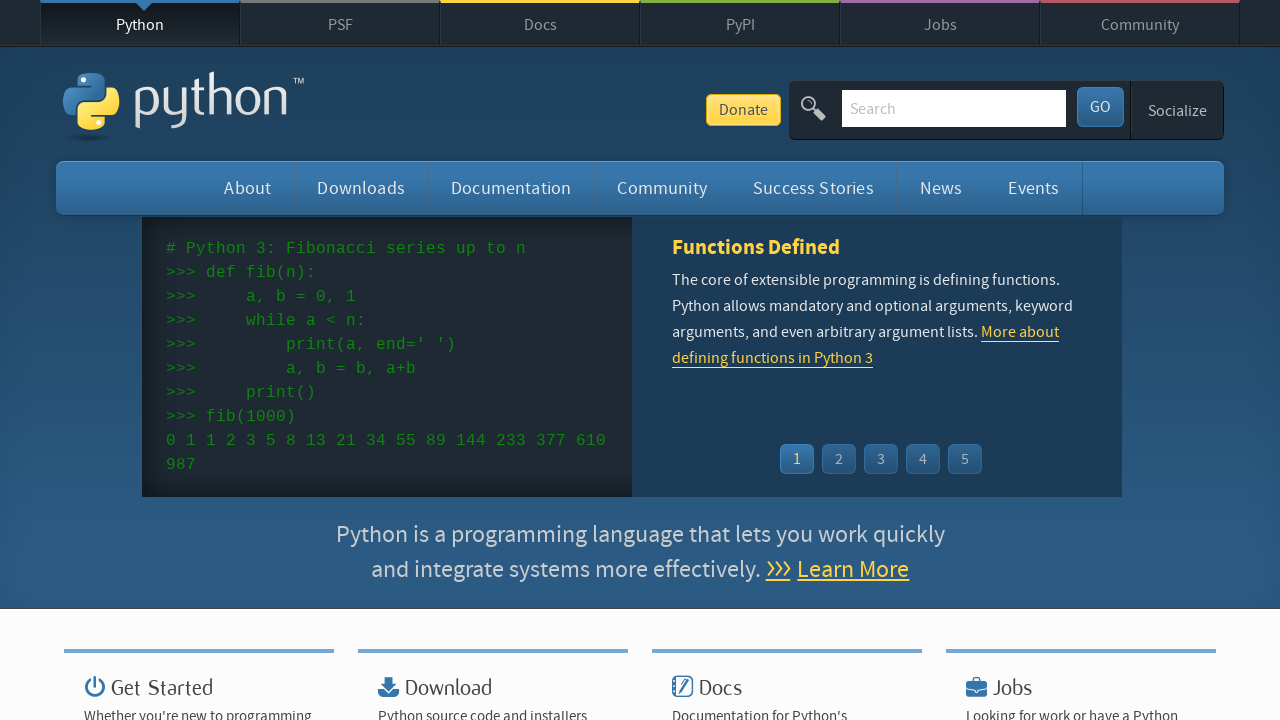

Located search input field by name 'q'
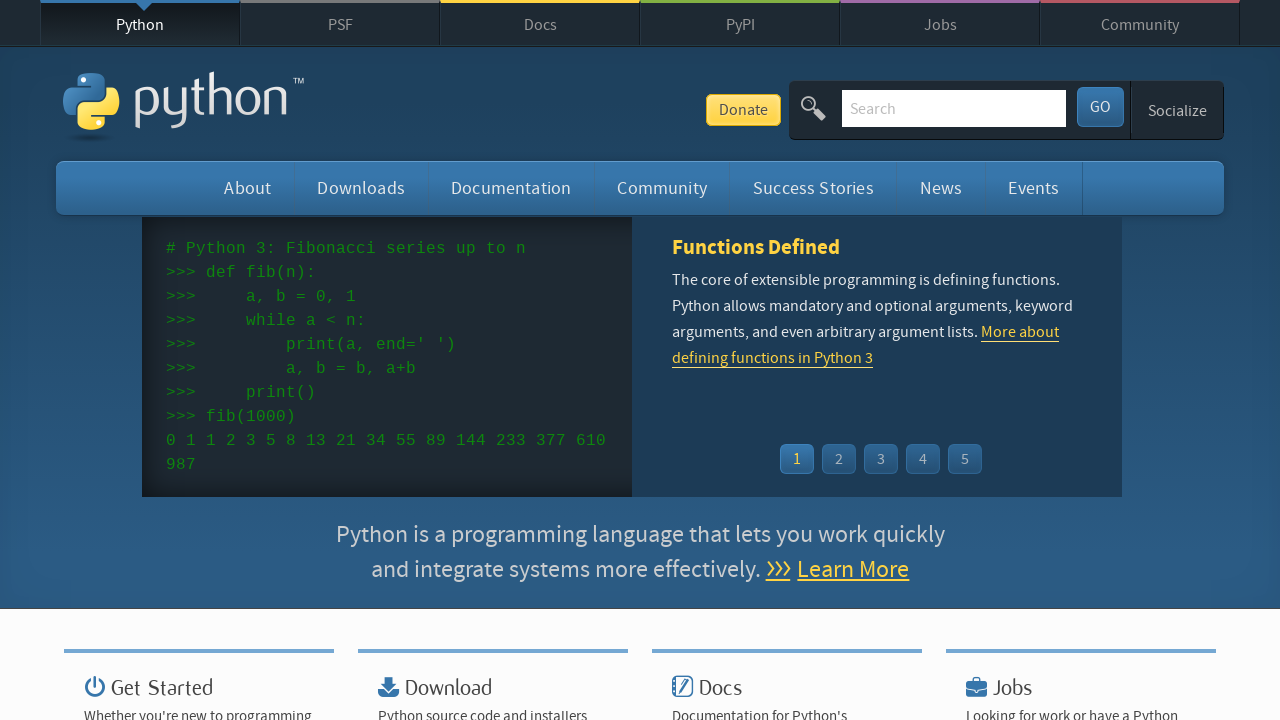

Cleared search input field on input[name='q']
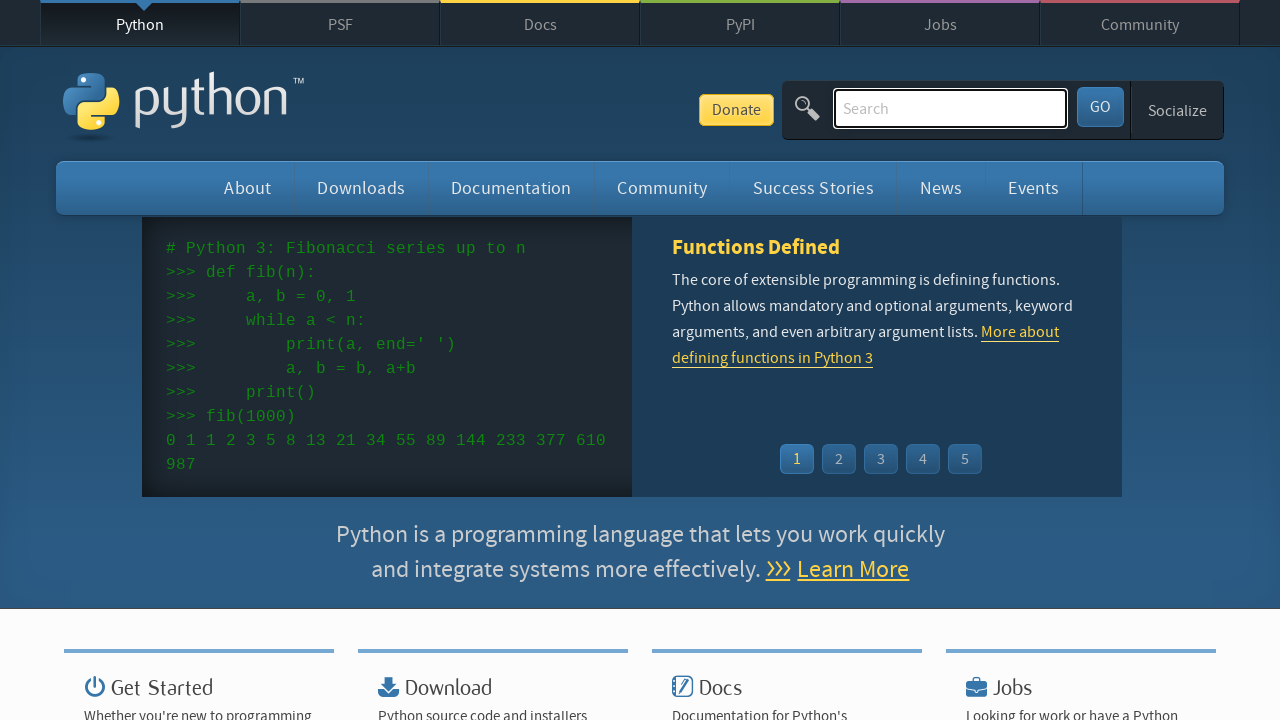

Filled search field with 'pycon' on input[name='q']
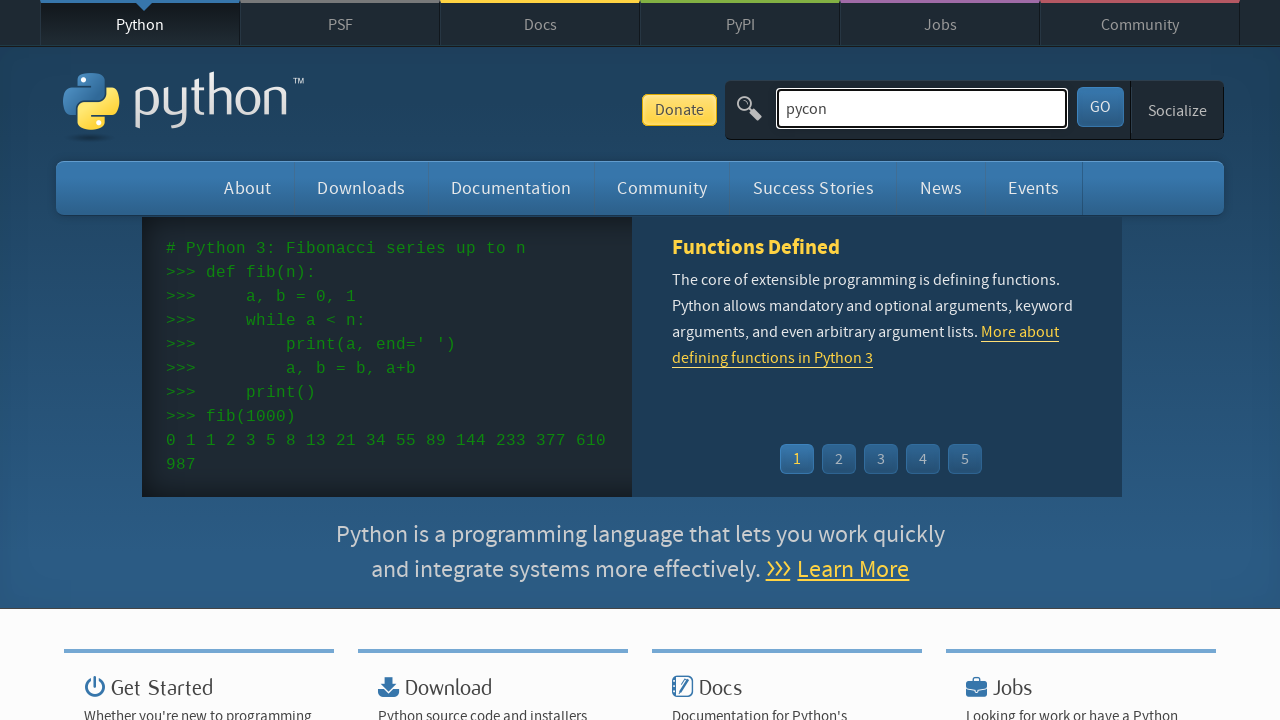

Pressed Enter to submit search for 'pycon' on input[name='q']
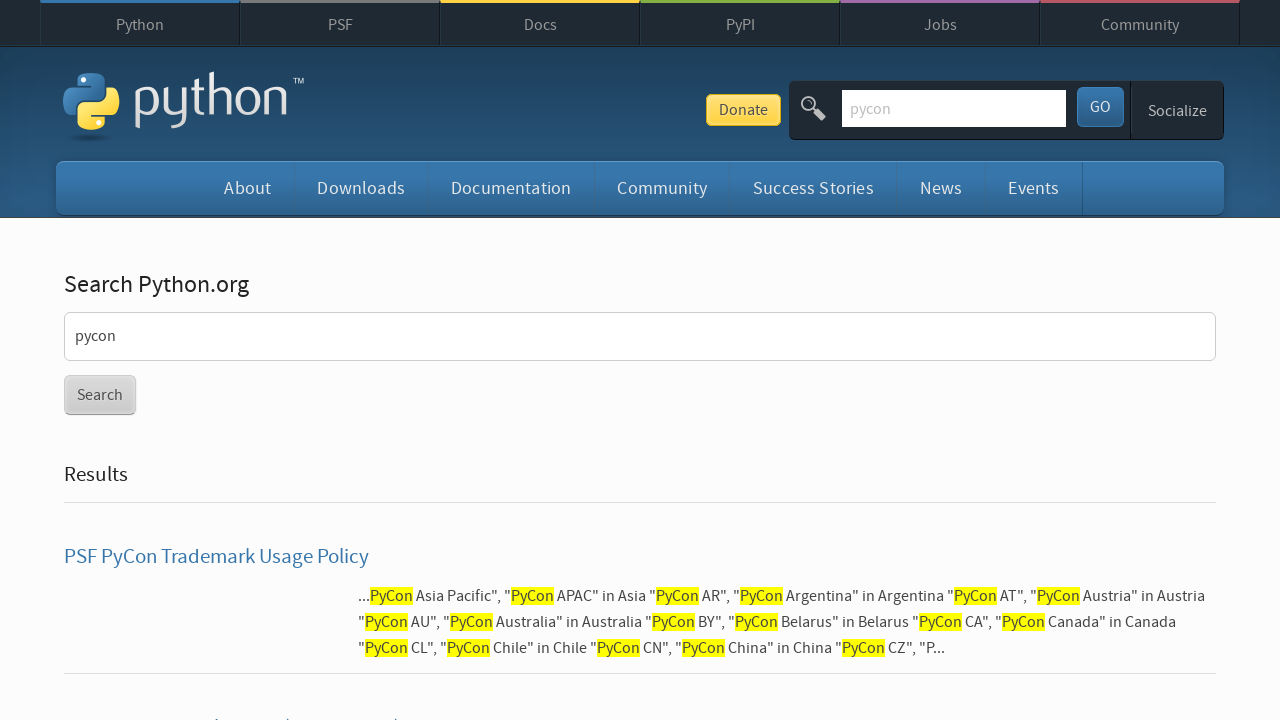

Search results loaded successfully
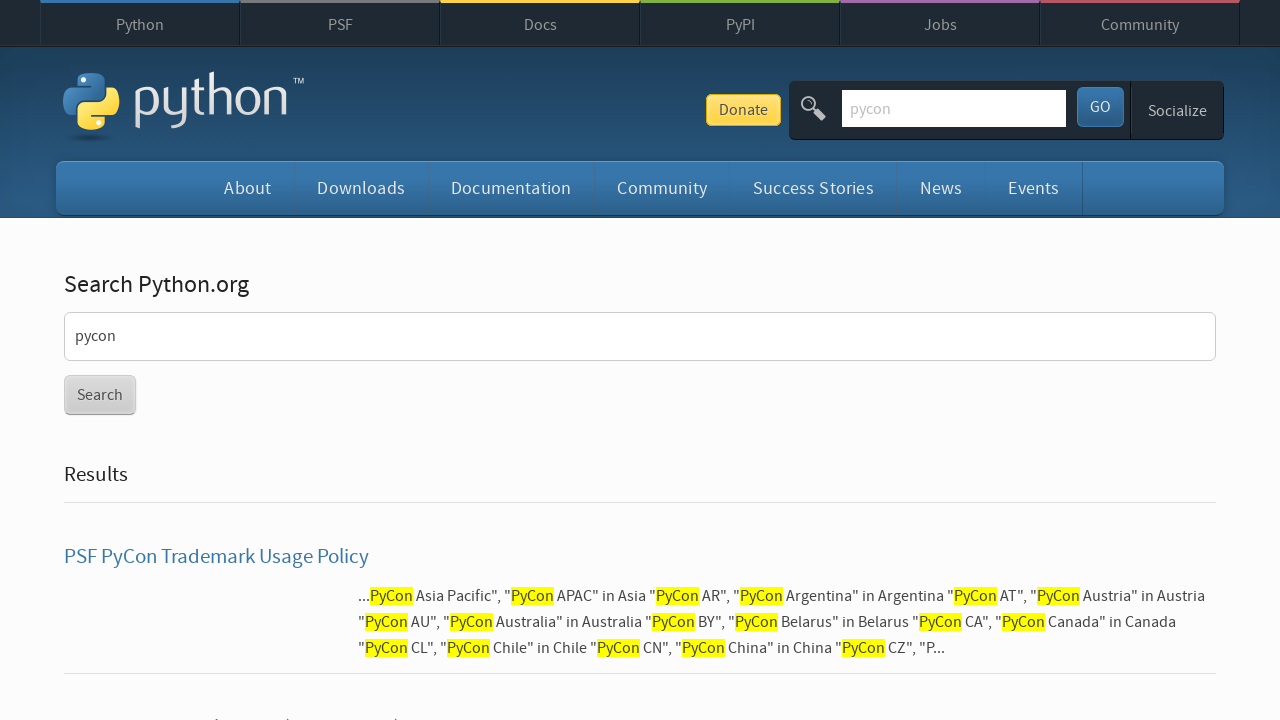

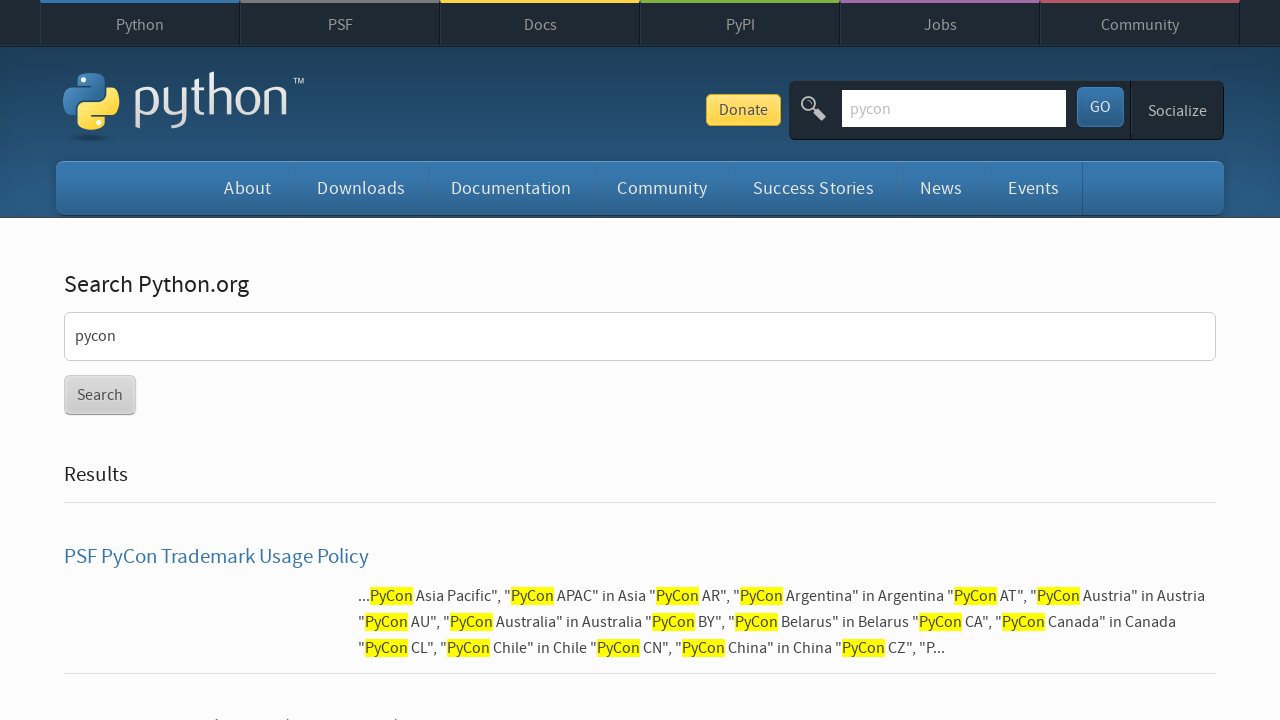